Fills out a registration form with personal information including name, address, phone, SSN, username and password

Starting URL: https://parabank.parasoft.com/parabank/register.htm

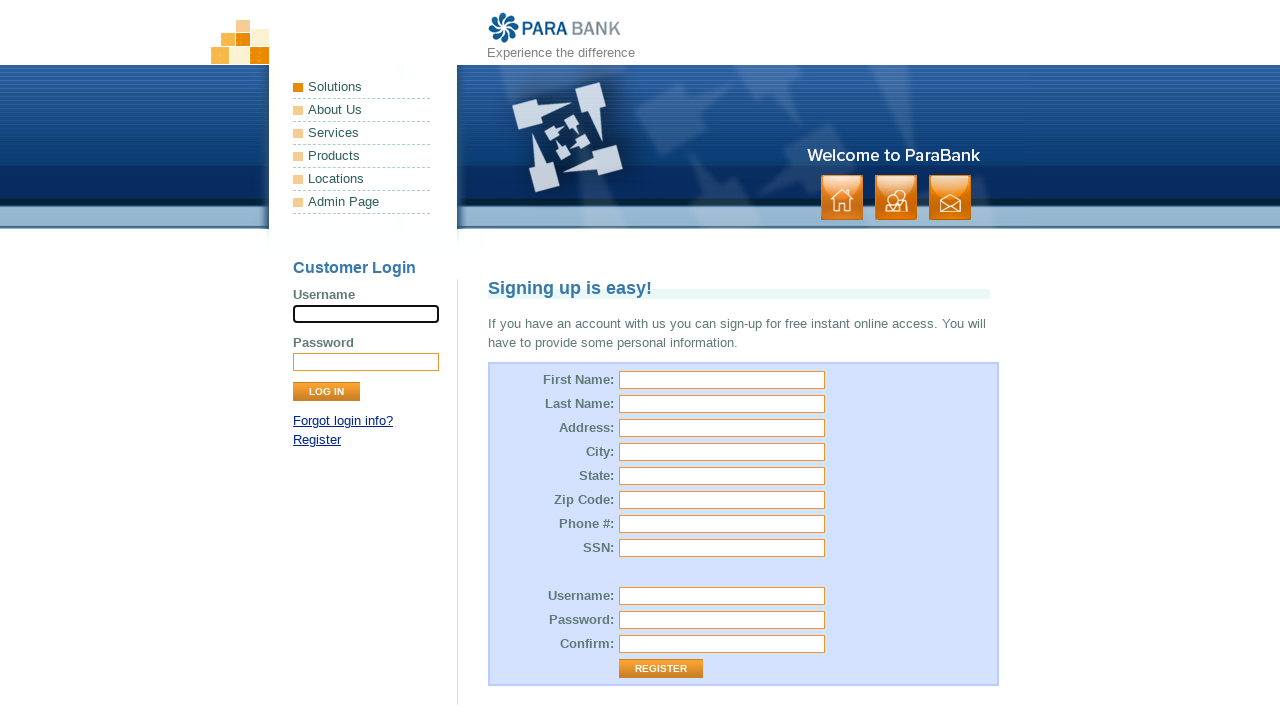

Filled first name field with 'Qadeer' on #customer\.firstName
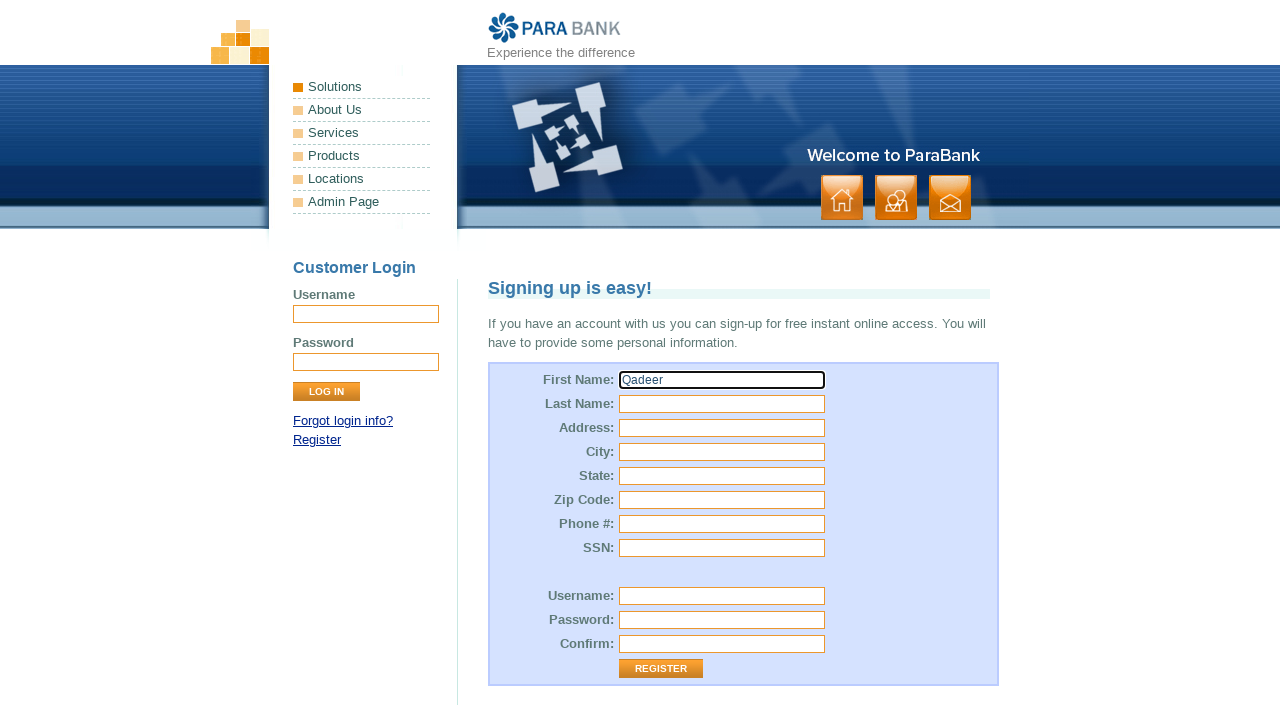

Filled last name field with 'Zadran' on #customer\.lastName
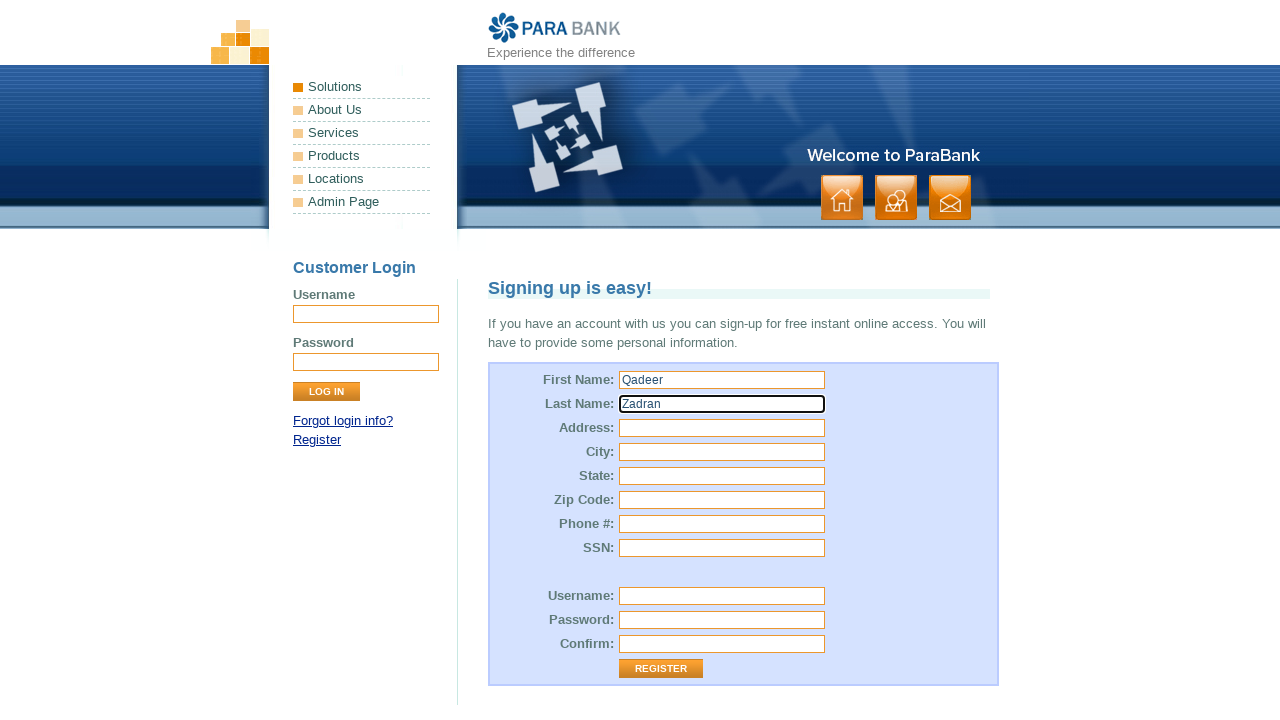

Filled street address field with '1939 Brooke Farm' on input[name='customer.address.street']
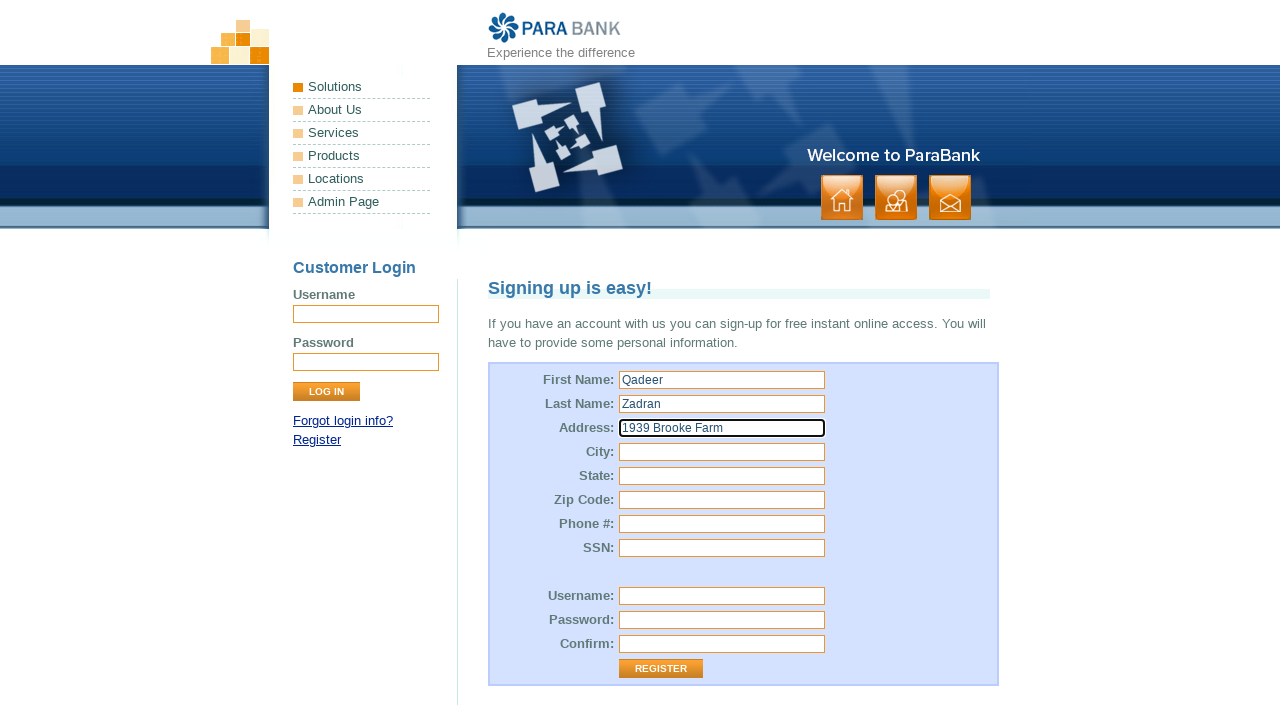

Filled city field with 'Ashburn' on input[name='customer.address.city']
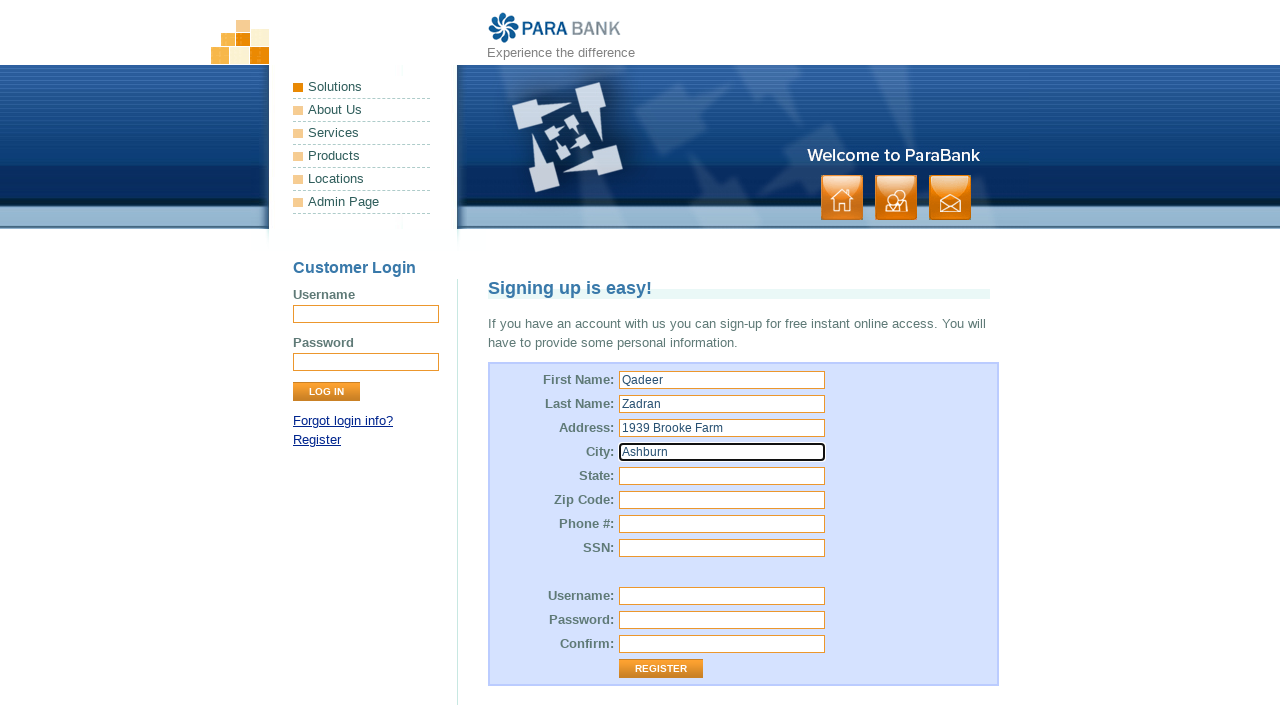

Filled state field with 'Virginia' on #customer\.address\.state
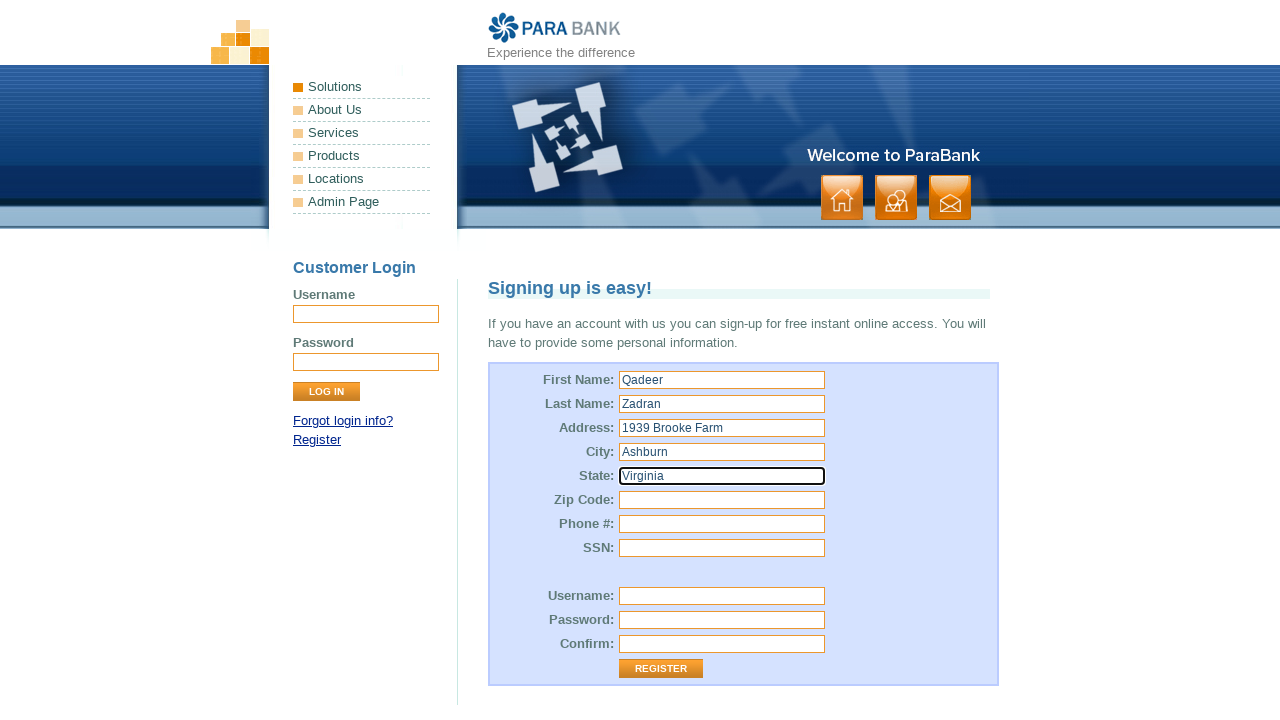

Filled zip code field with '222223' on #customer\.address\.zipCode
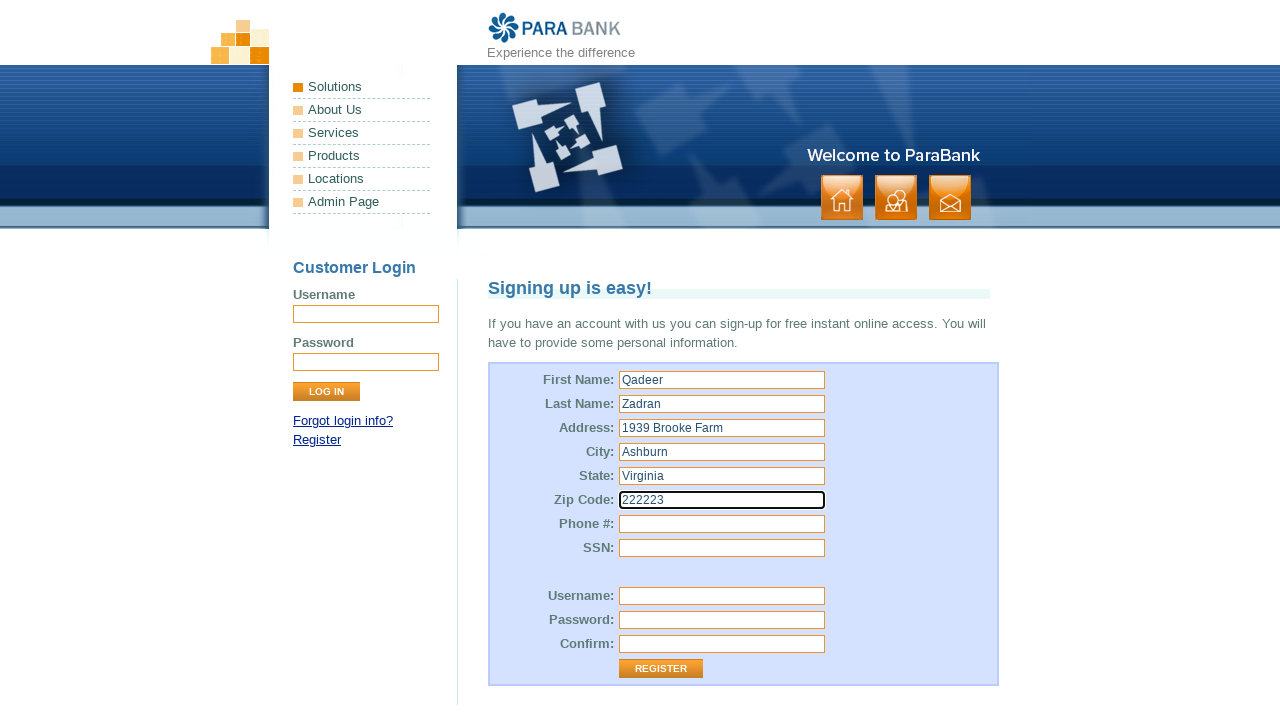

Filled phone number field with '757-788-1269' on #customer\.phoneNumber
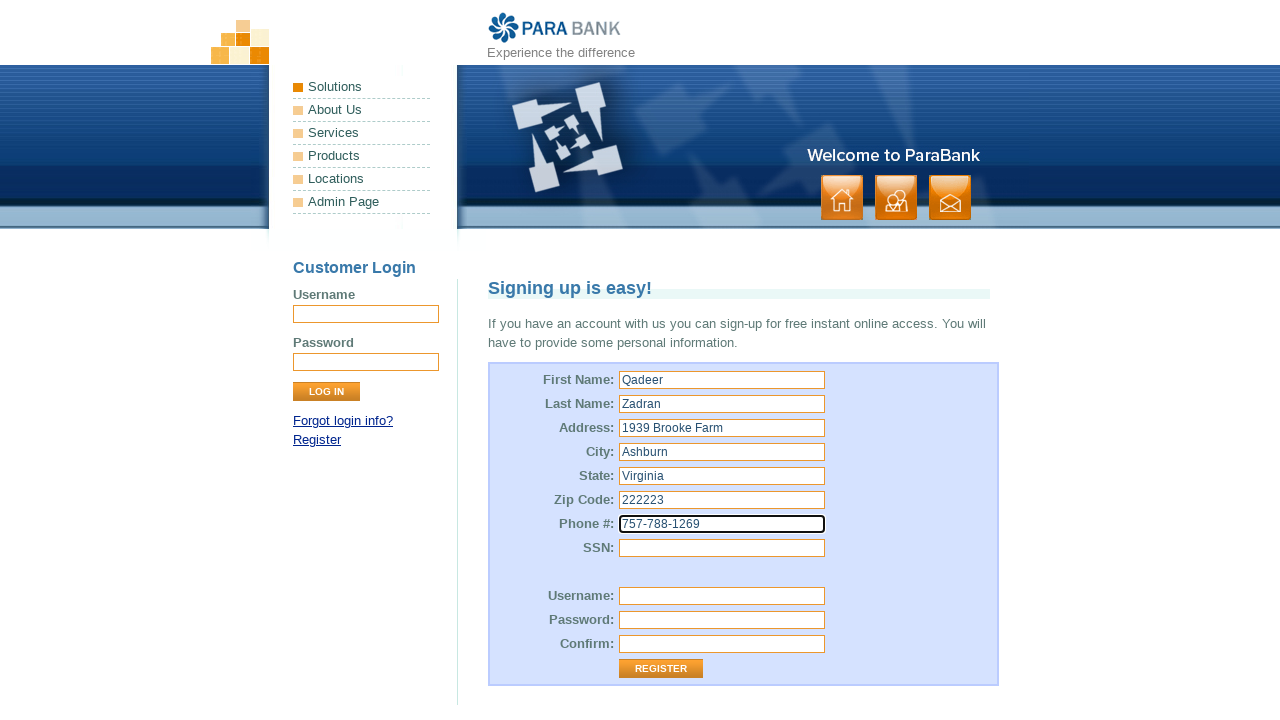

Filled SSN field with '123-456-7891' on #customer\.ssn
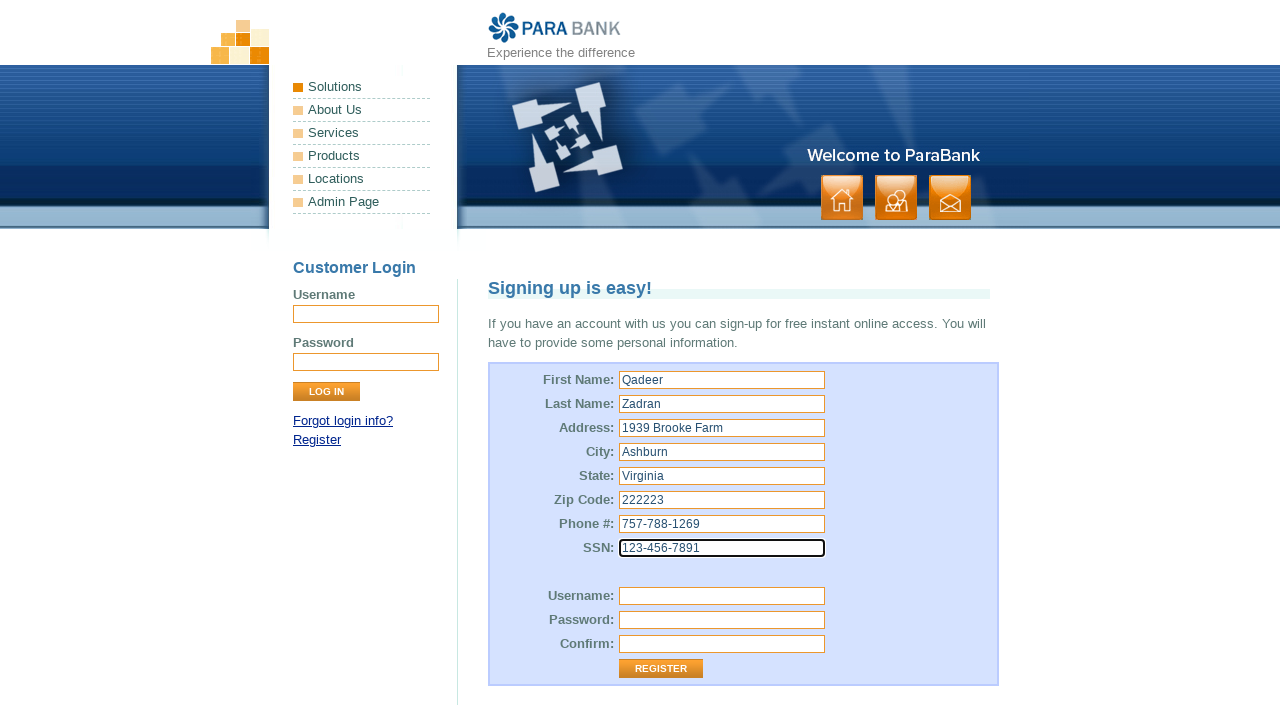

Filled username field with 'Qadeer123' on #customer\.username
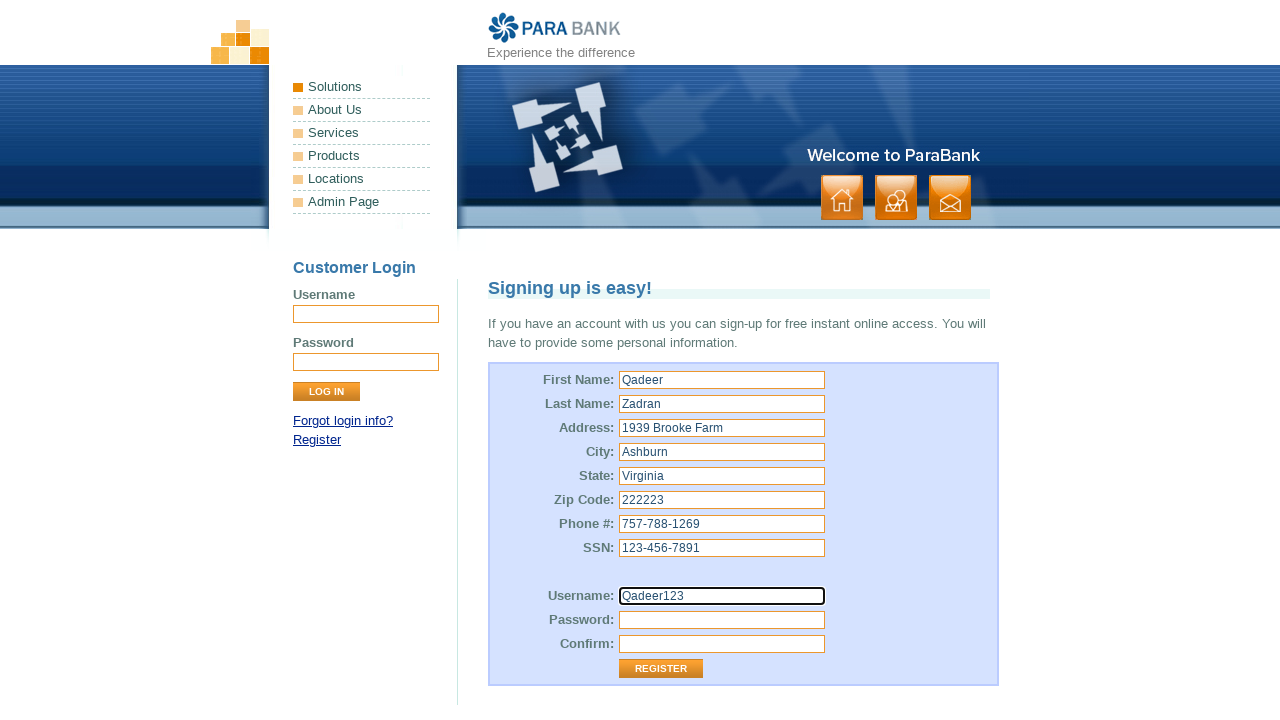

Filled password field with 'ABCDEFG123' on #customer\.password
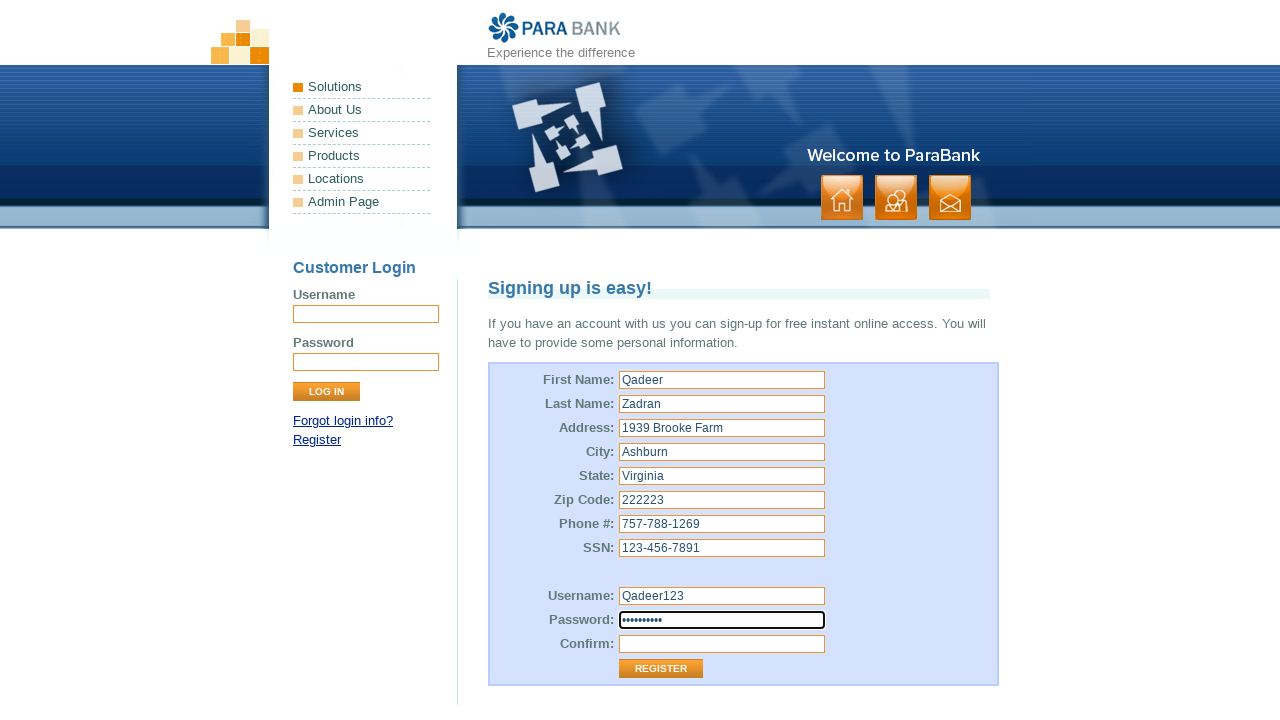

Filled password confirmation field with 'ABCDEFG123' on #repeatedPassword
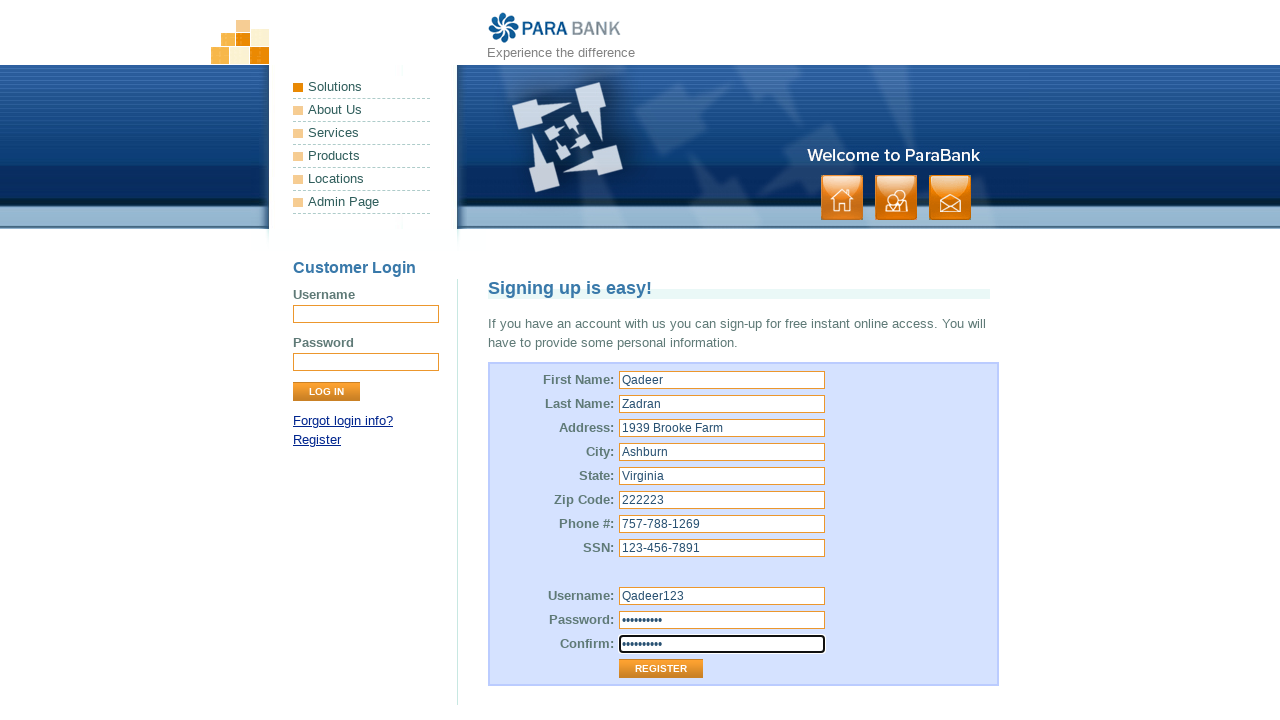

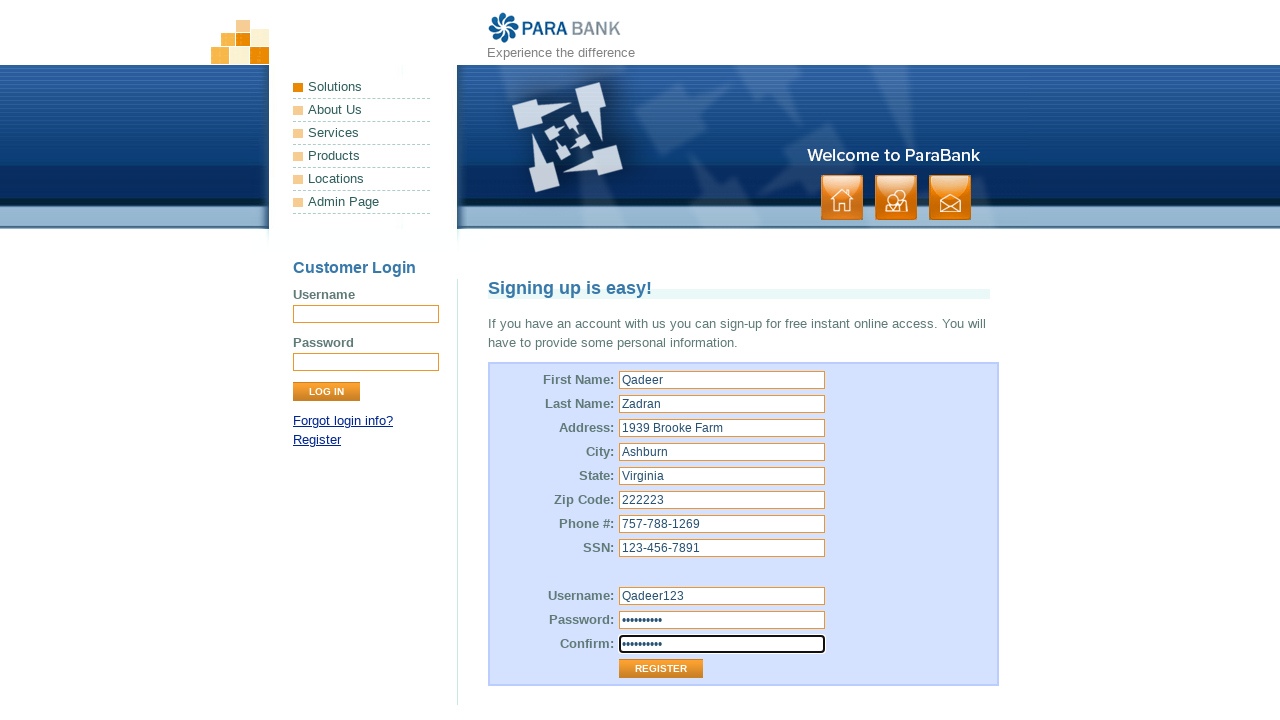